Opens a browser, navigates to obsqurazone.com, maximizes the window, and retrieves page information (title, URL, source)

Starting URL: https://www.obsqurazone.com

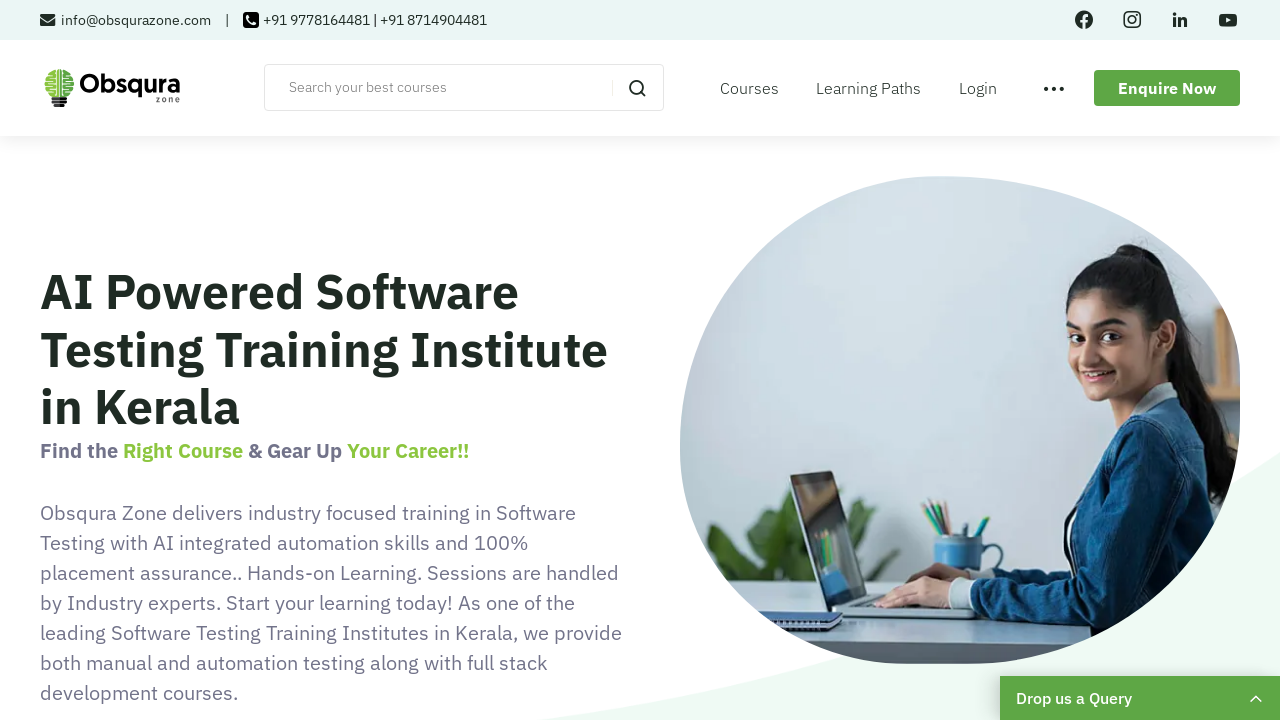

Set viewport size to 1920x1080
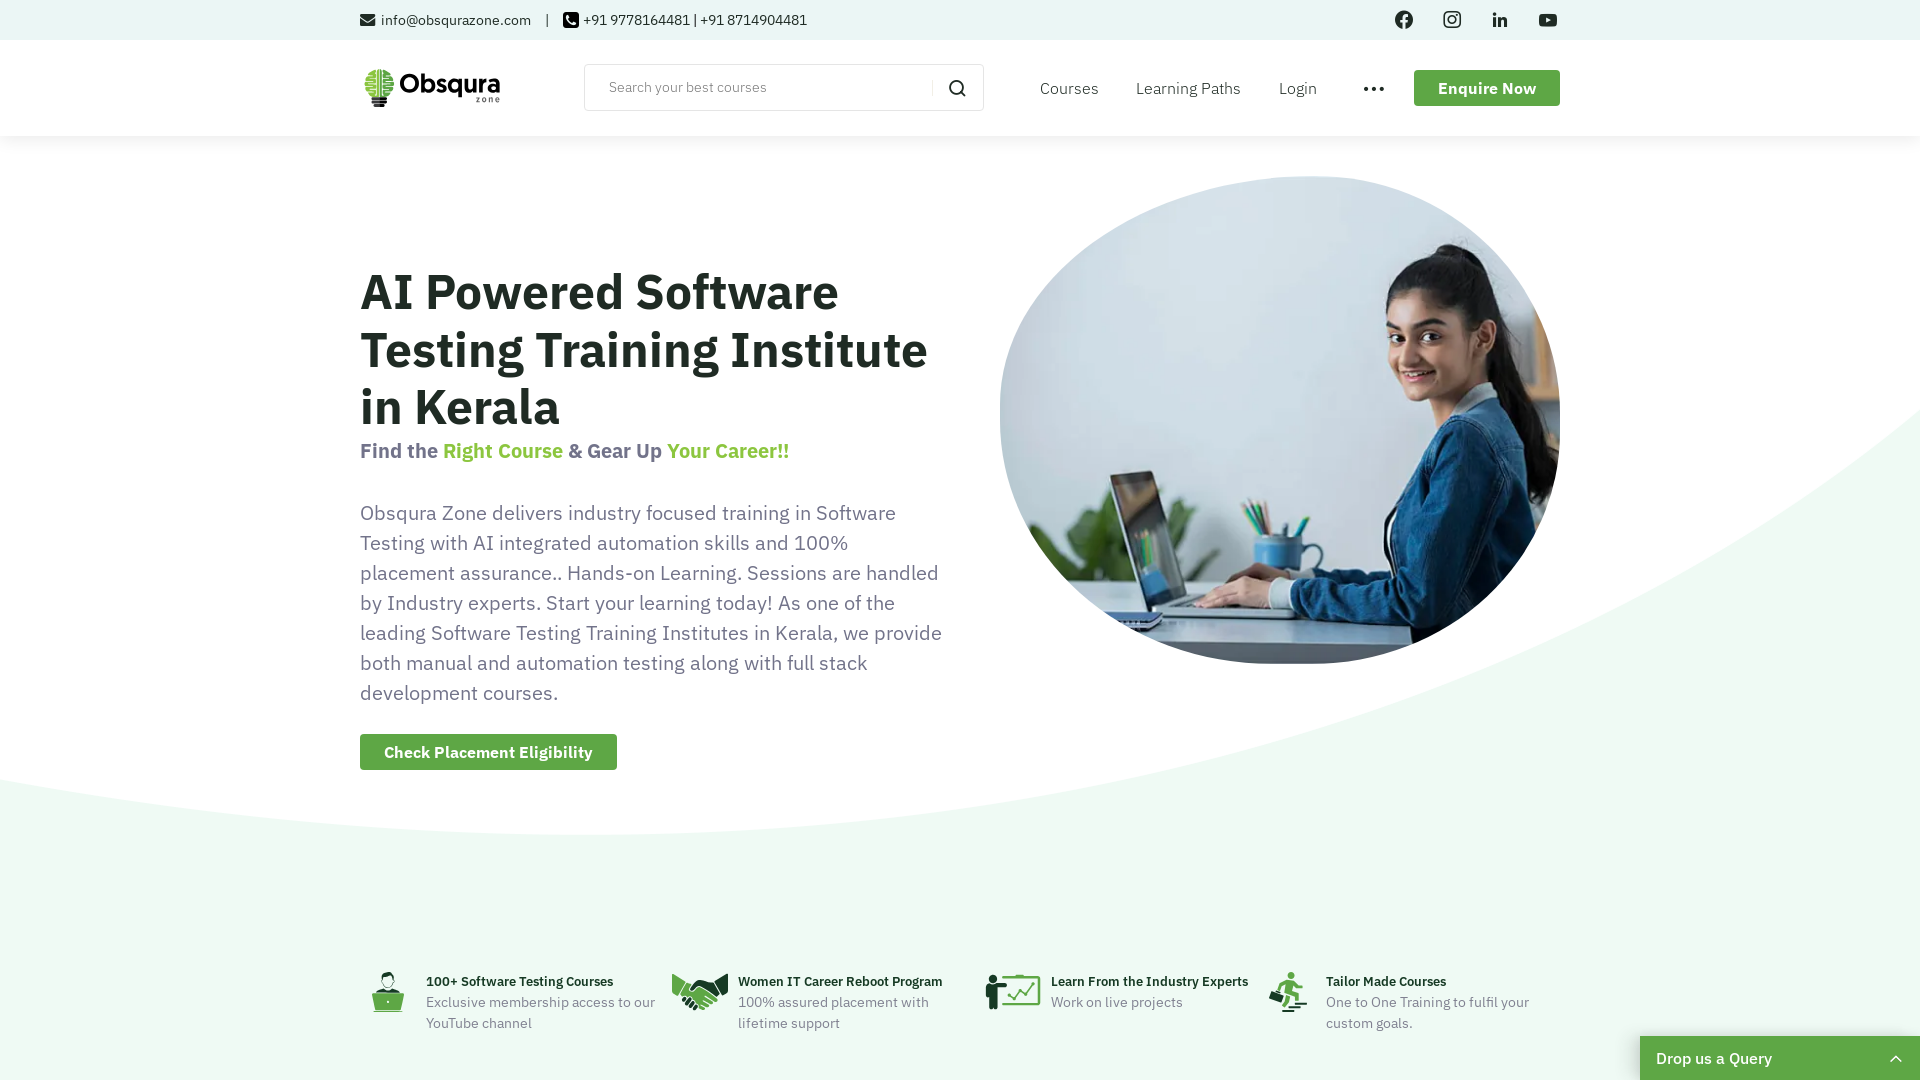

Page loaded and DOM content is ready
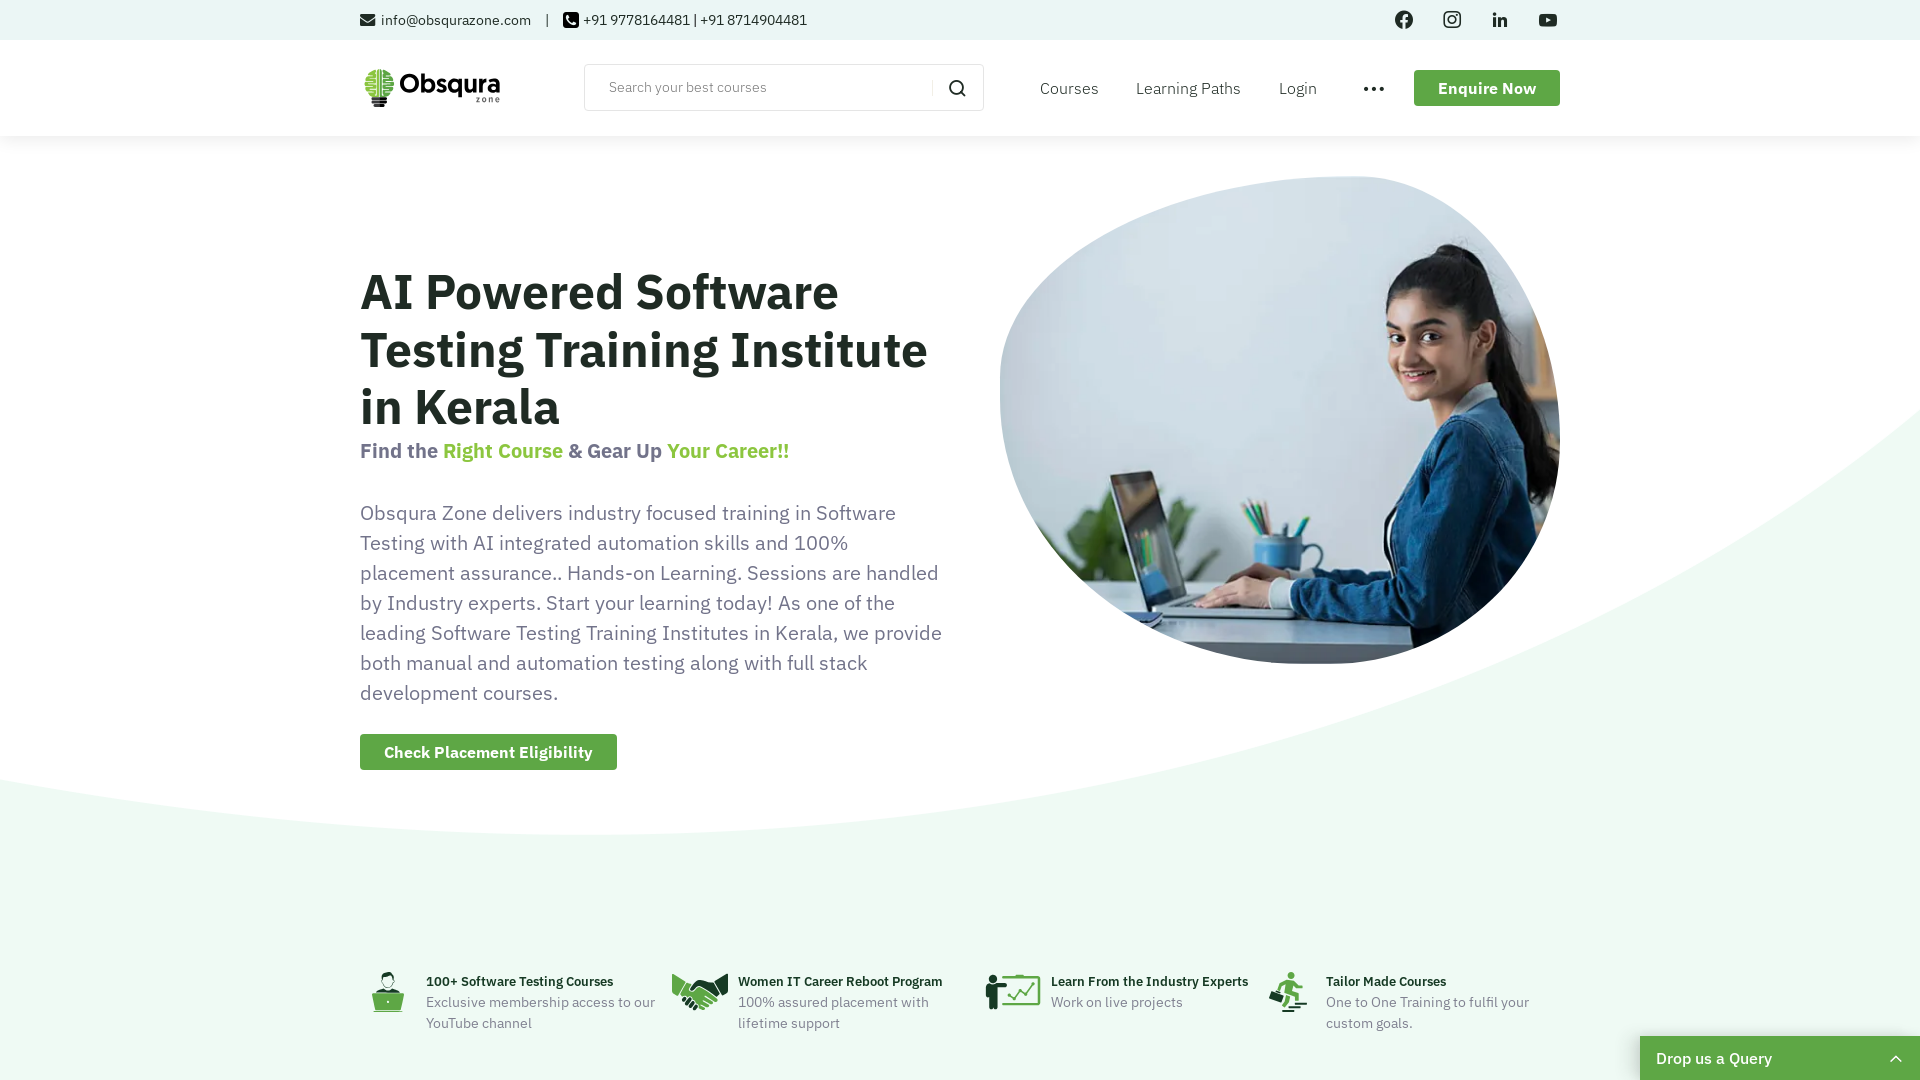

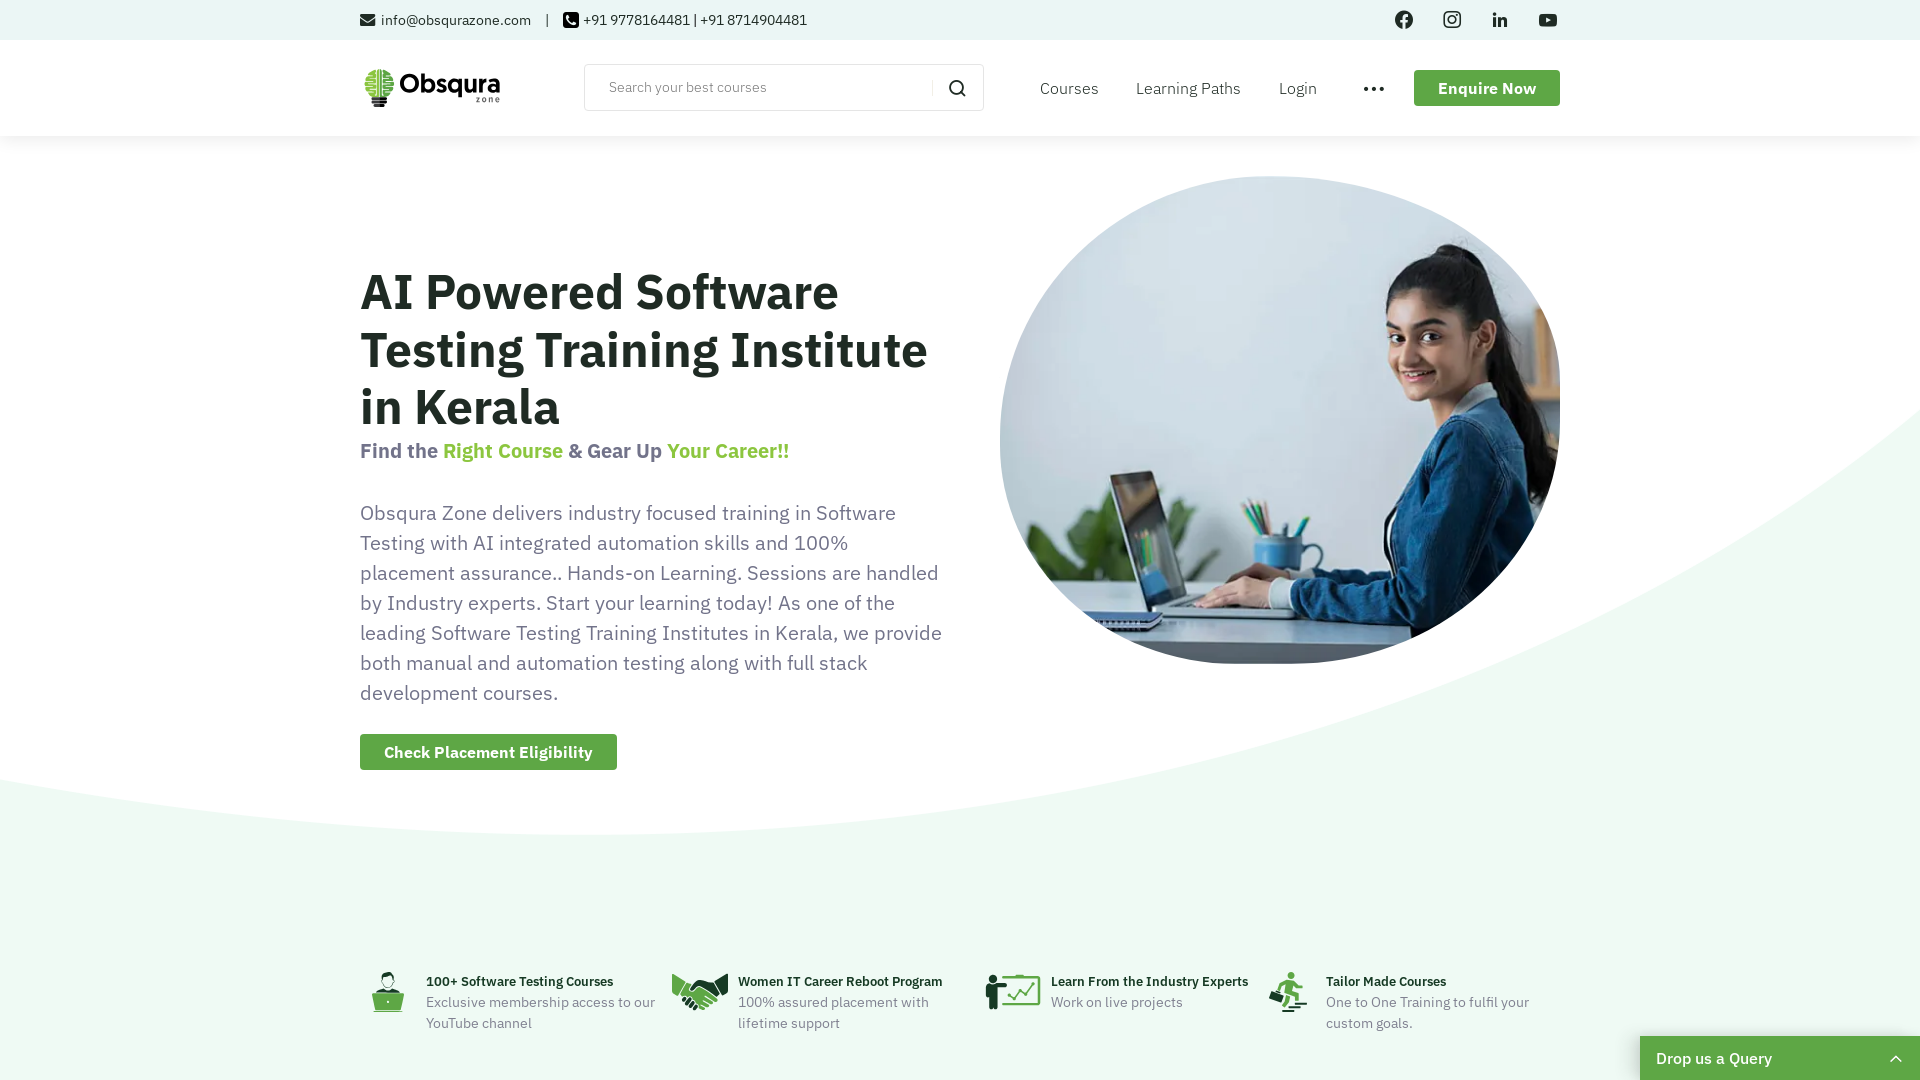